Tests drag and drop functionality on jQuery UI demo page by dragging an element into a droppable area within an iframe

Starting URL: https://jqueryui.com/droppable/

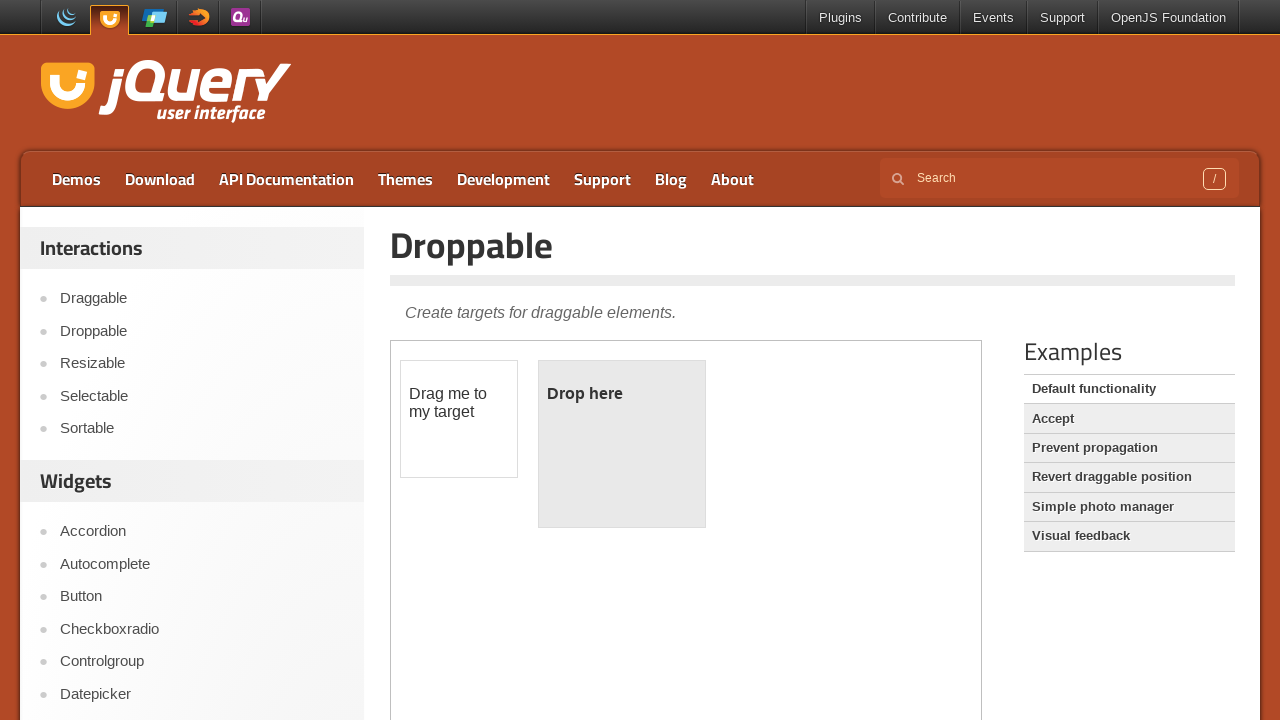

Located the demo iframe containing drag and drop elements
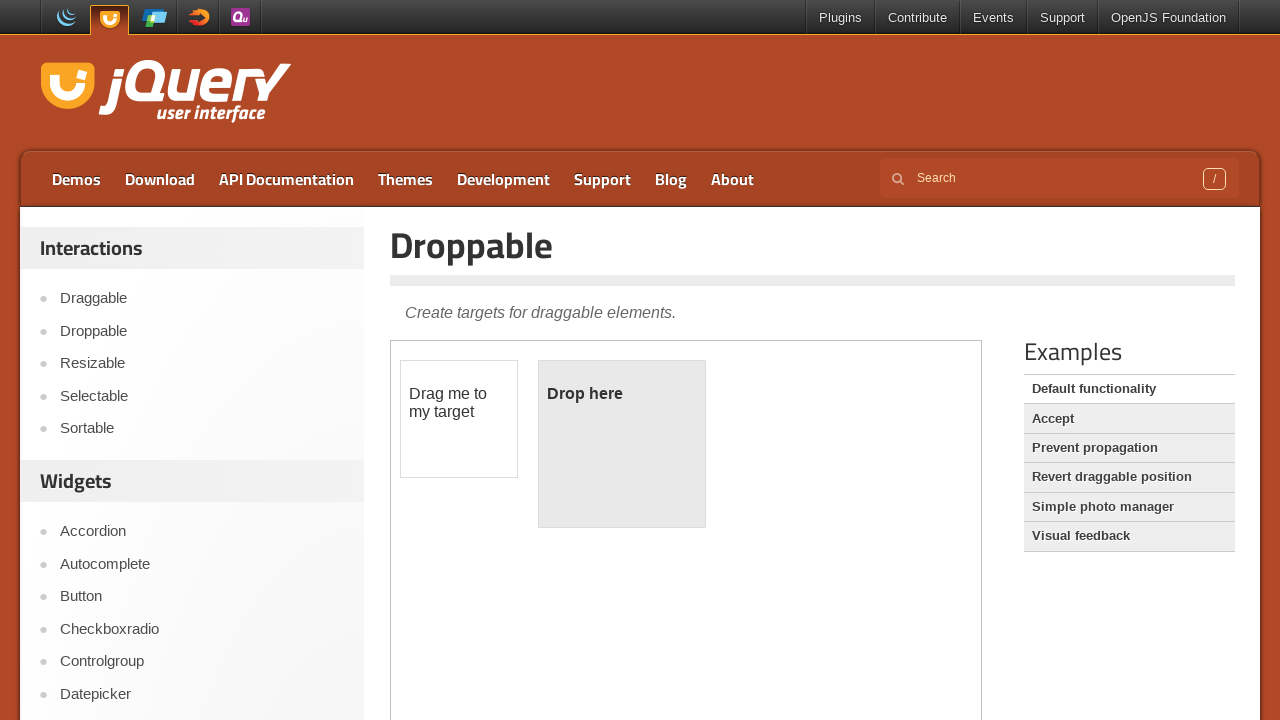

Located the draggable element within the iframe
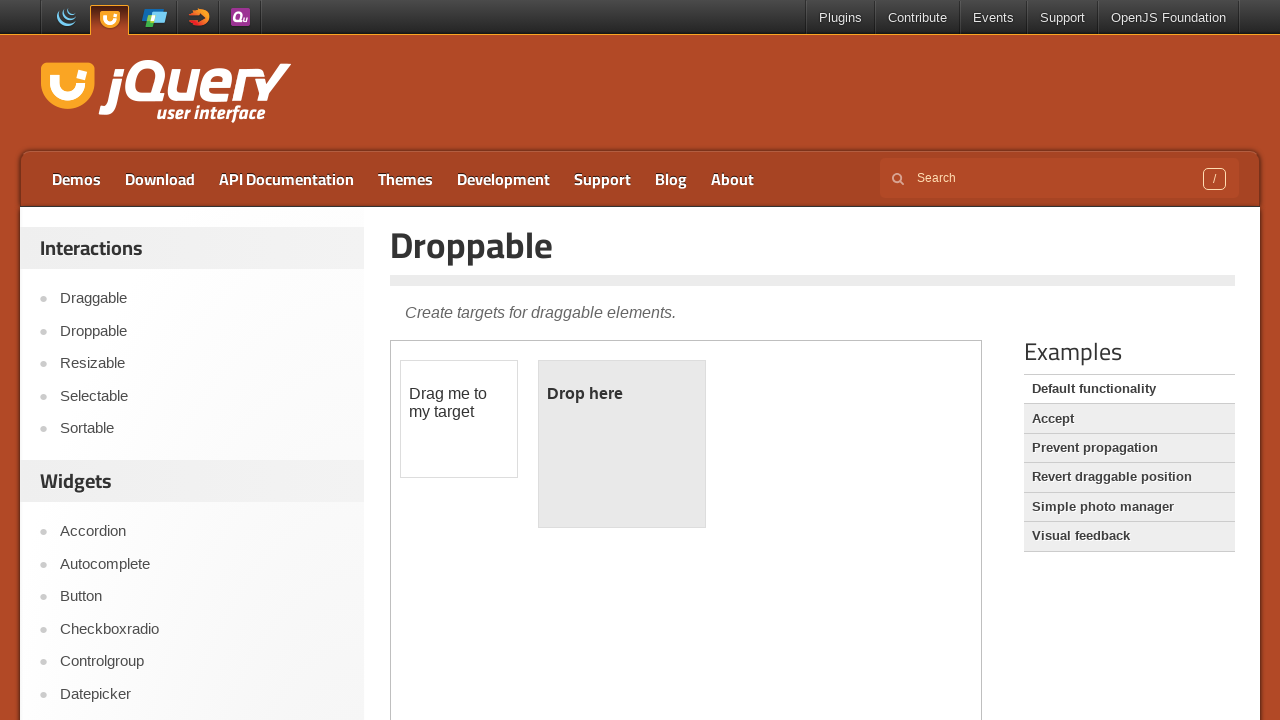

Located the droppable target element within the iframe
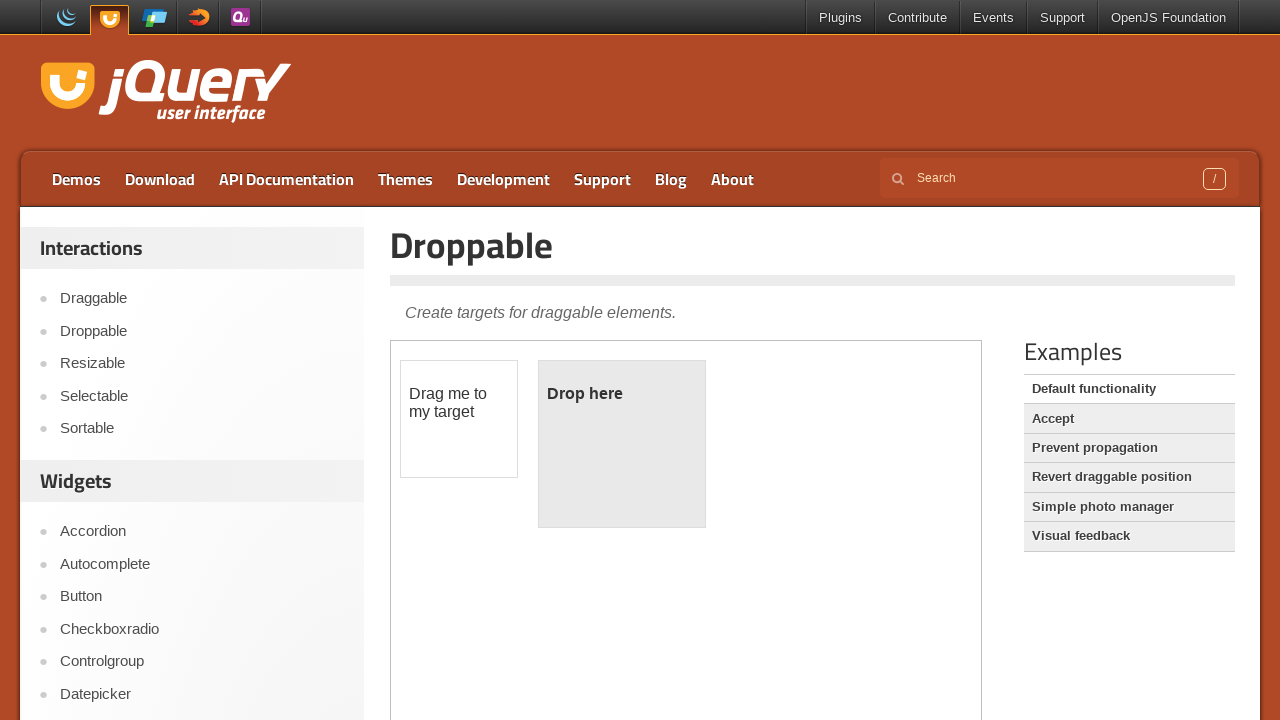

Dragged the draggable element into the droppable area at (622, 444)
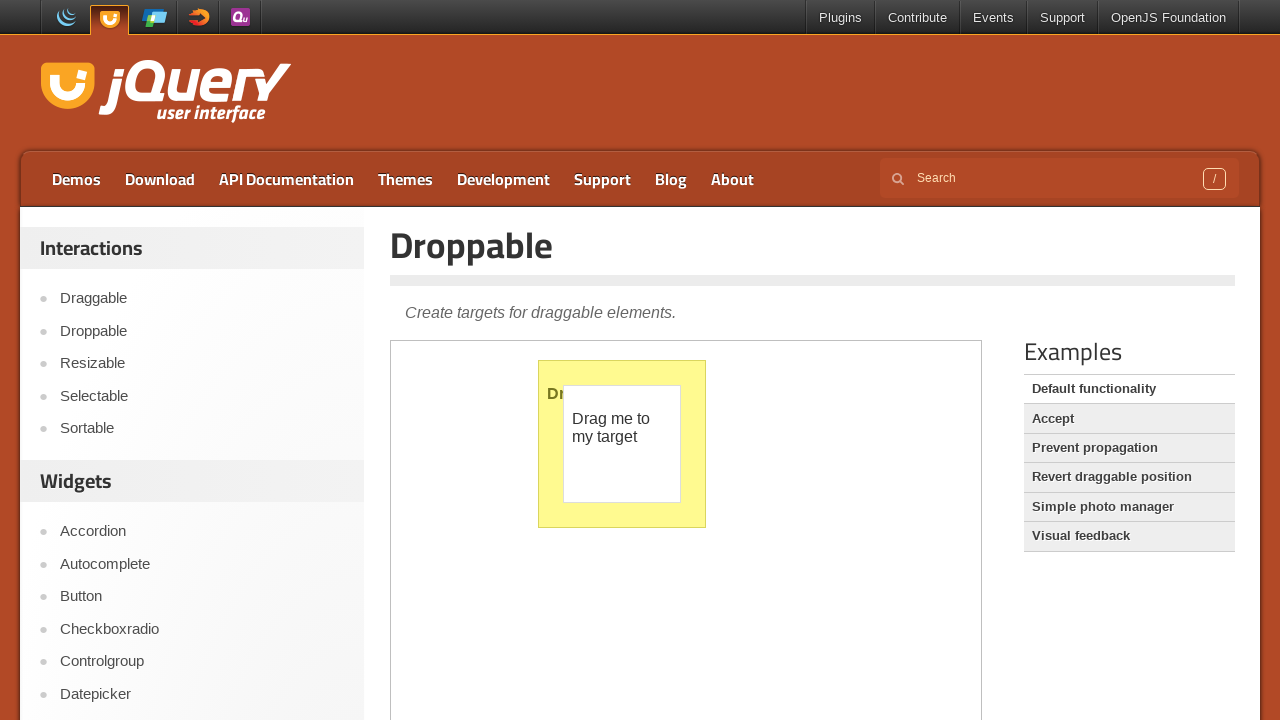

Scrolled to the Autocomplete link in the main page
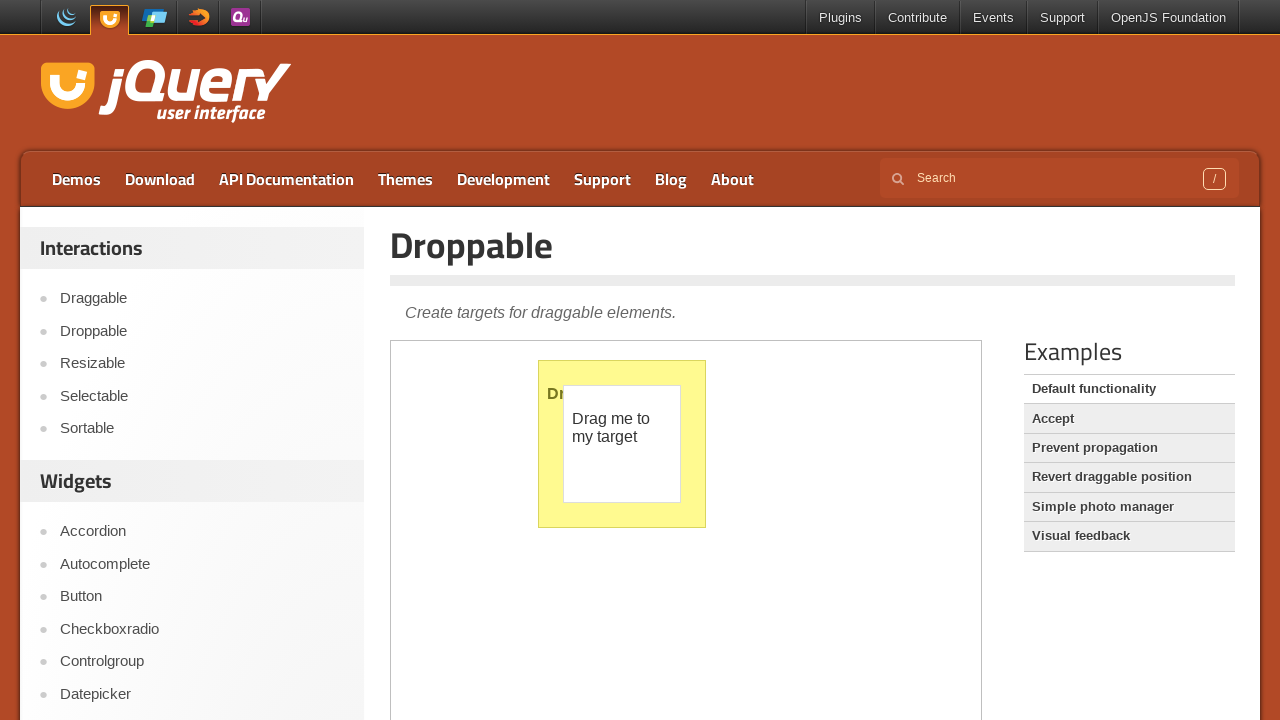

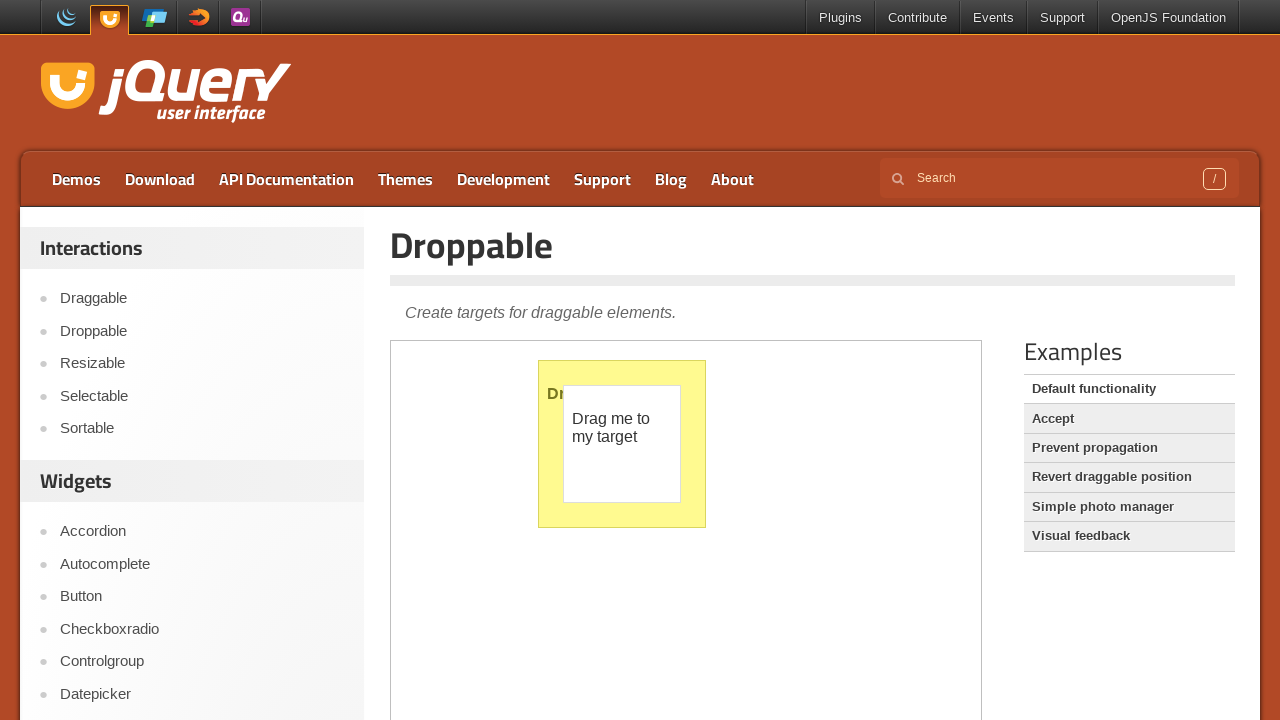